Simple test that navigates to the DNS Shop website homepage

Starting URL: https://www.dns-shop.ru/

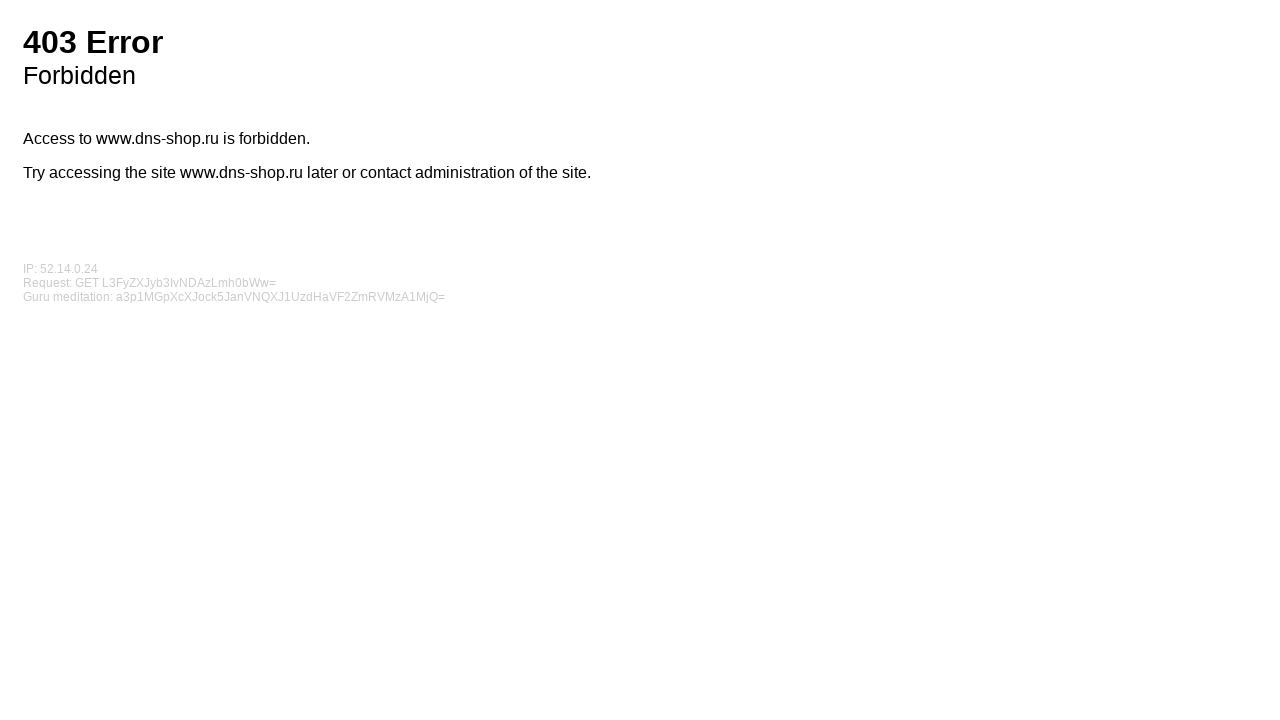

Navigated to DNS Shop homepage
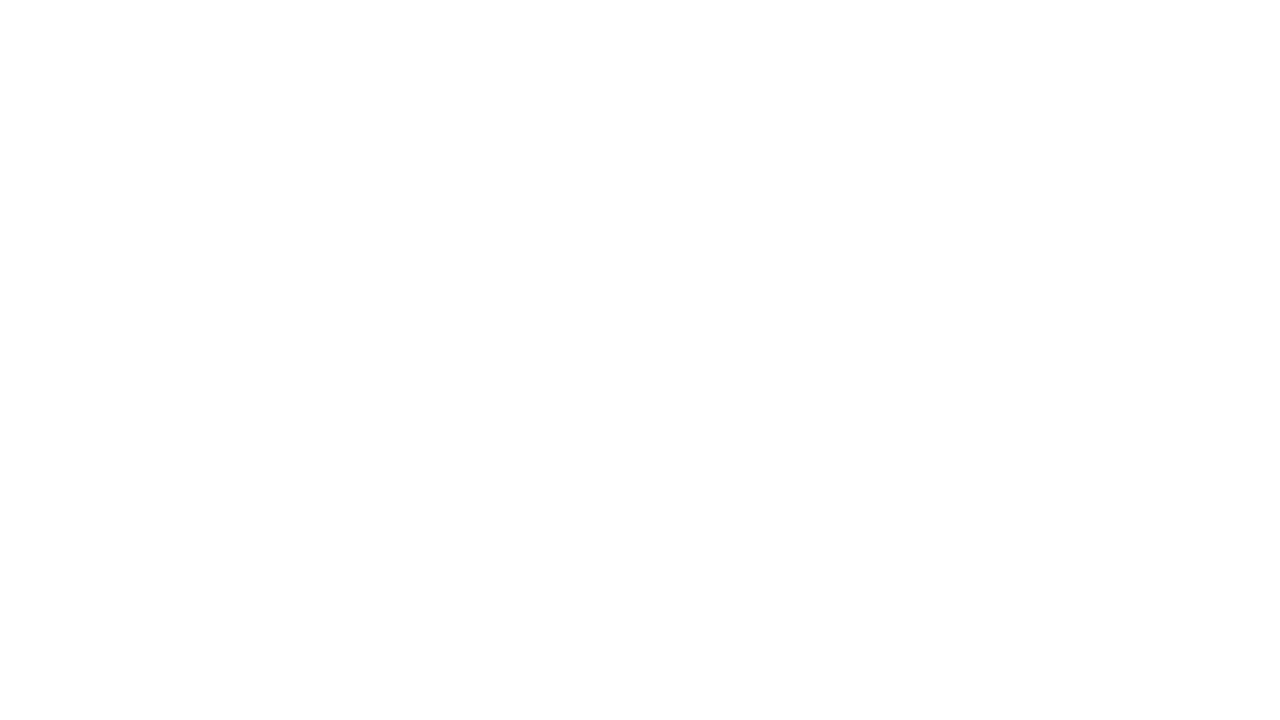

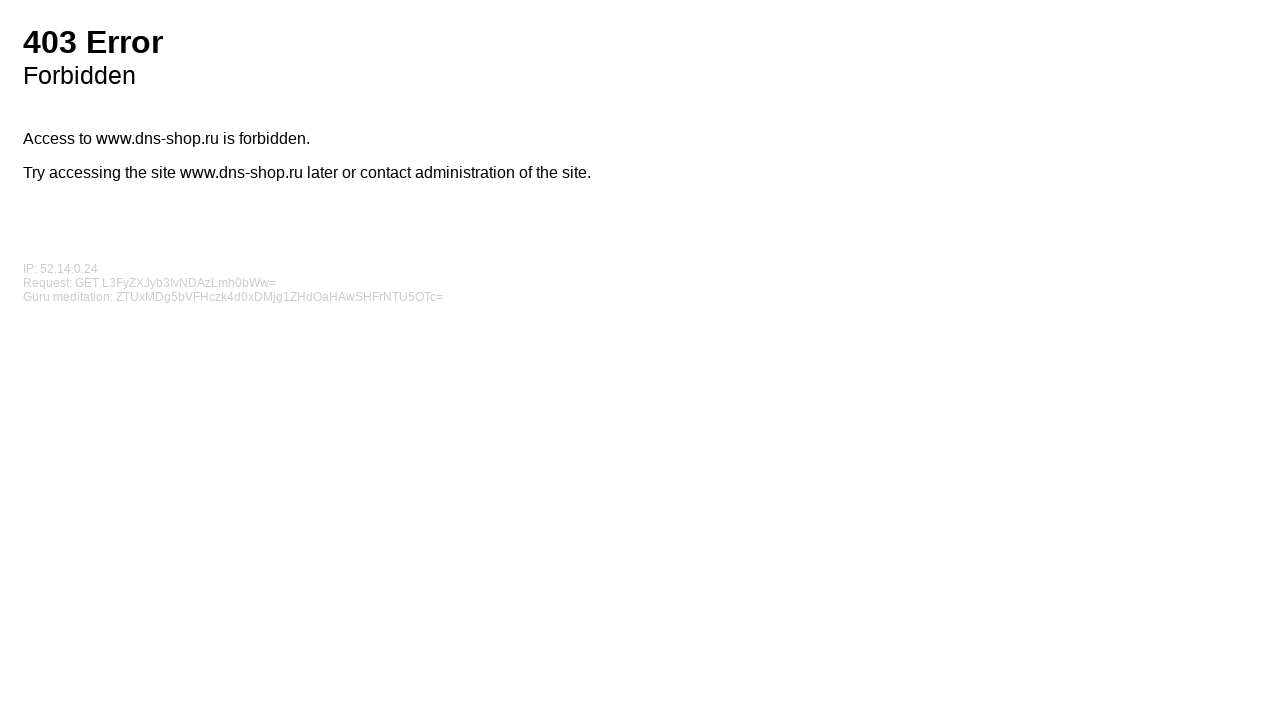